Tests hover functionality by moving the mouse over an element and verifying the hover action works

Starting URL: https://practice-automation.com/hover/

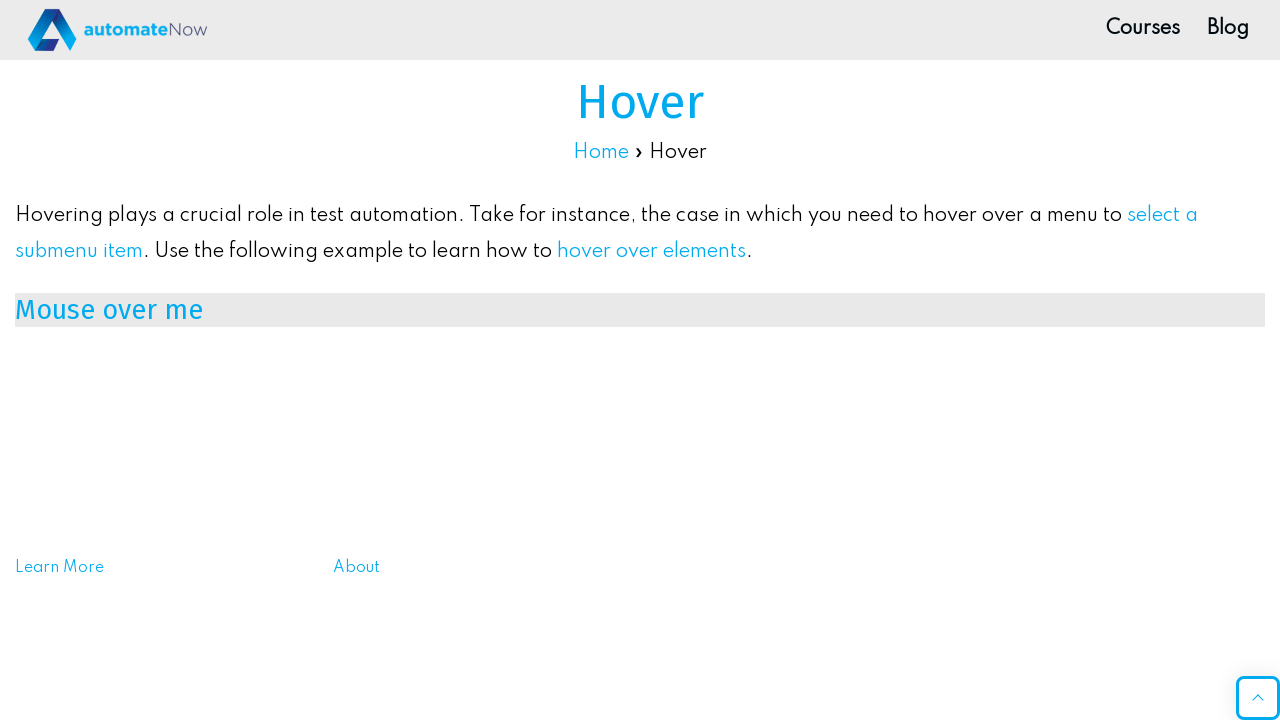

Located the hover target element with id 'mouse_over'
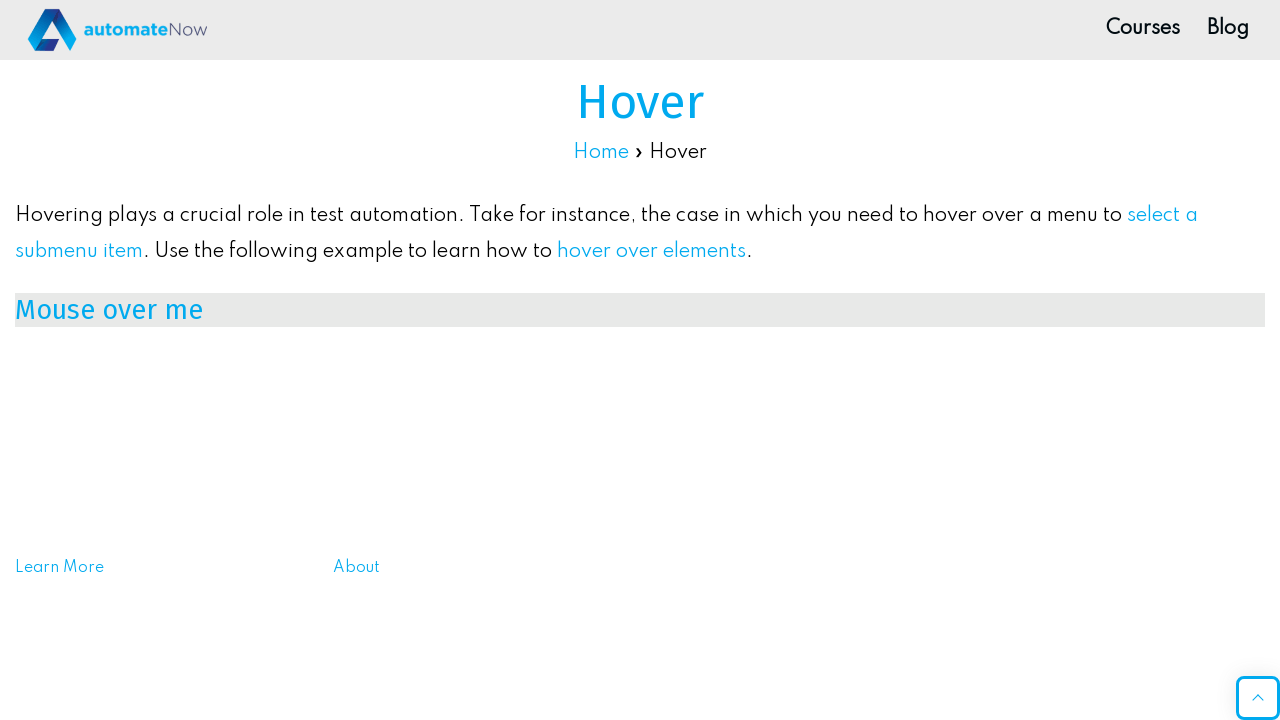

Hovered mouse over the target element at (640, 310) on #mouse_over
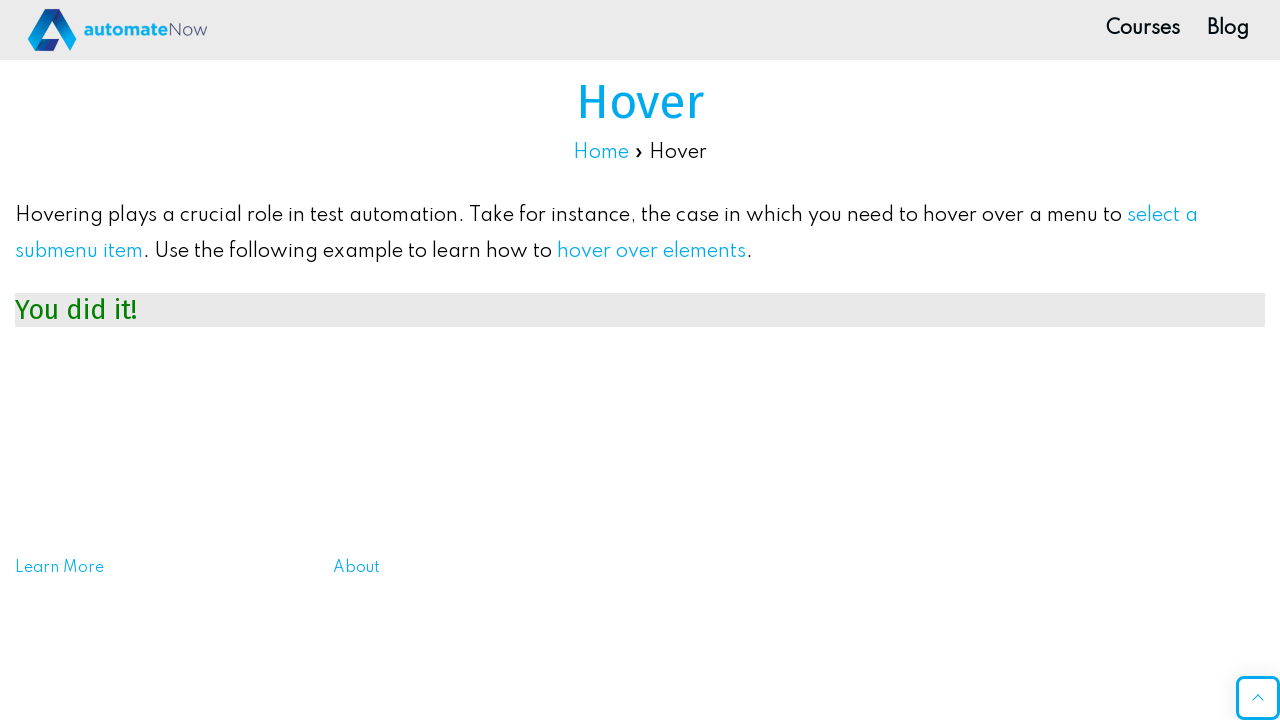

Retrieved hover text content: 'You did it!'
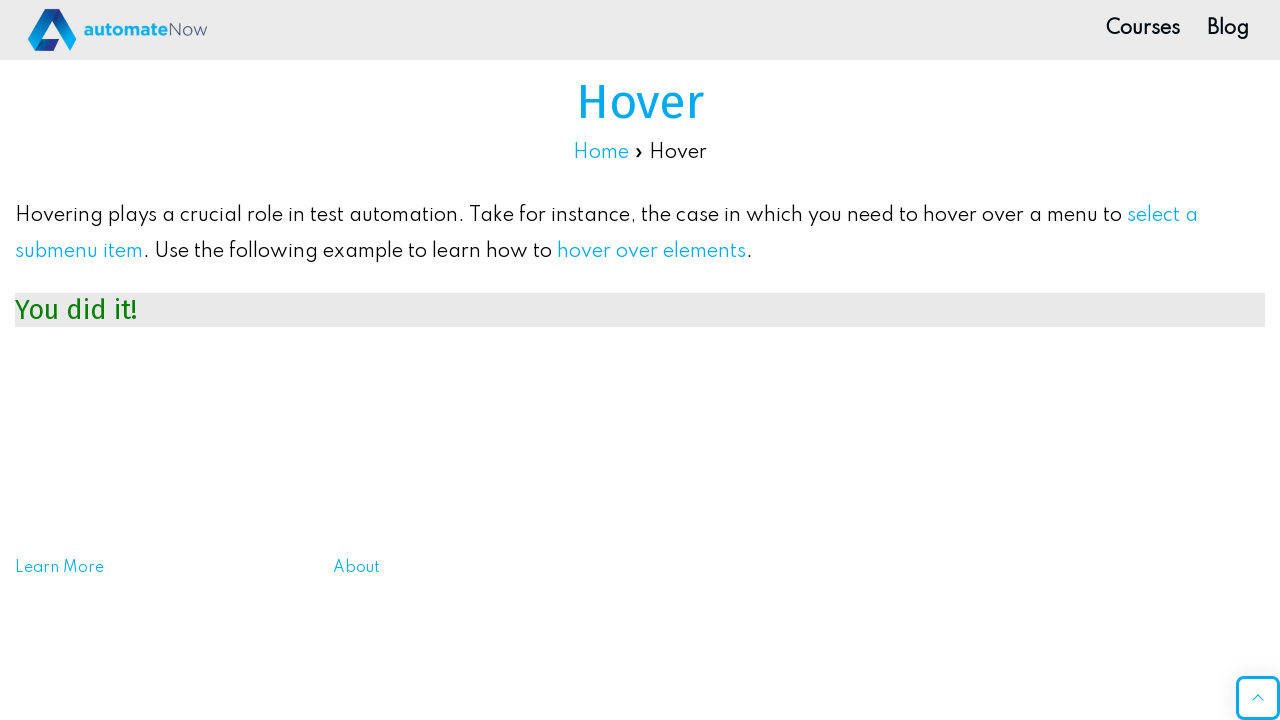

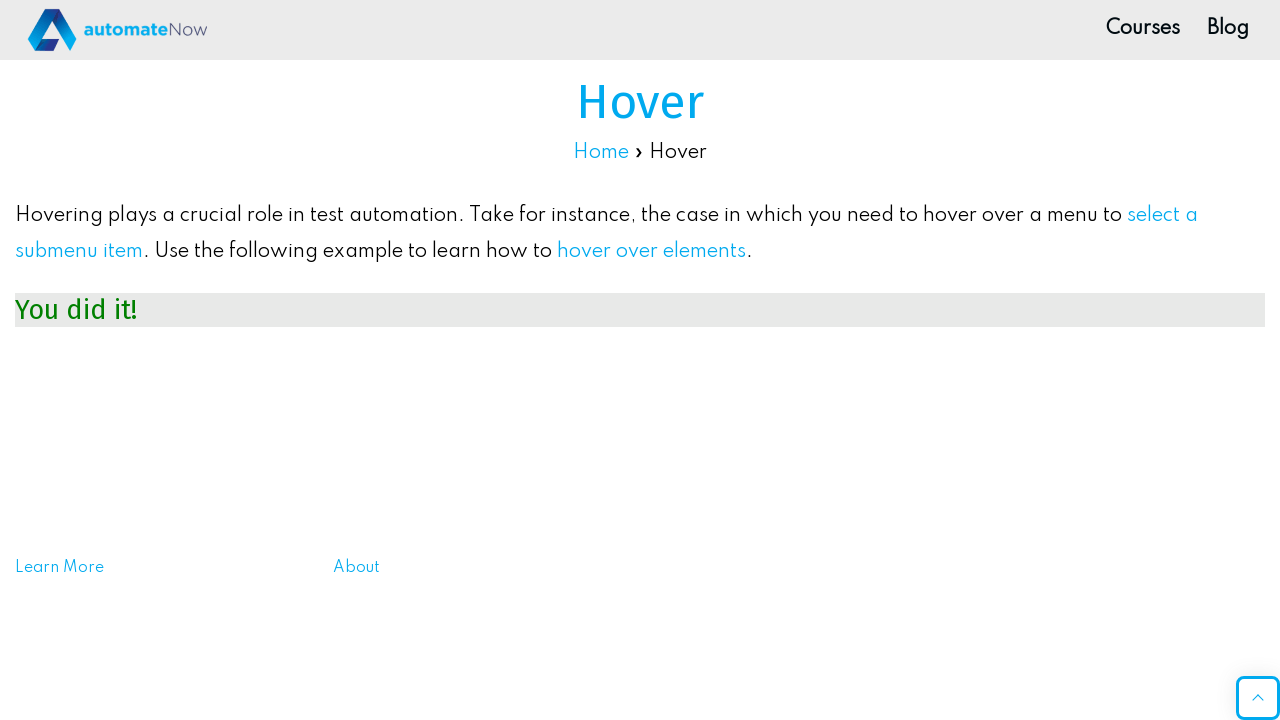